Tests clicking an element that navigates to a result page

Starting URL: https://selenium.dev/selenium/web/mouse_interaction.html

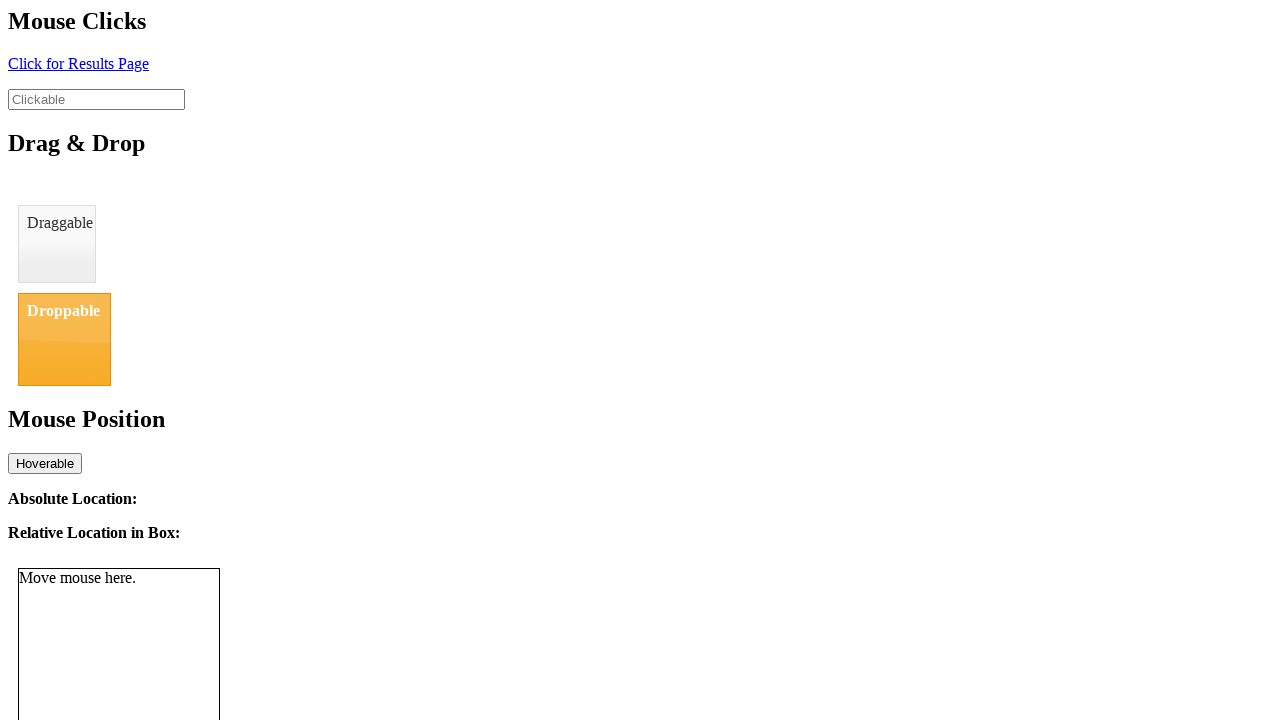

Clicked the click element to navigate at (78, 63) on #click
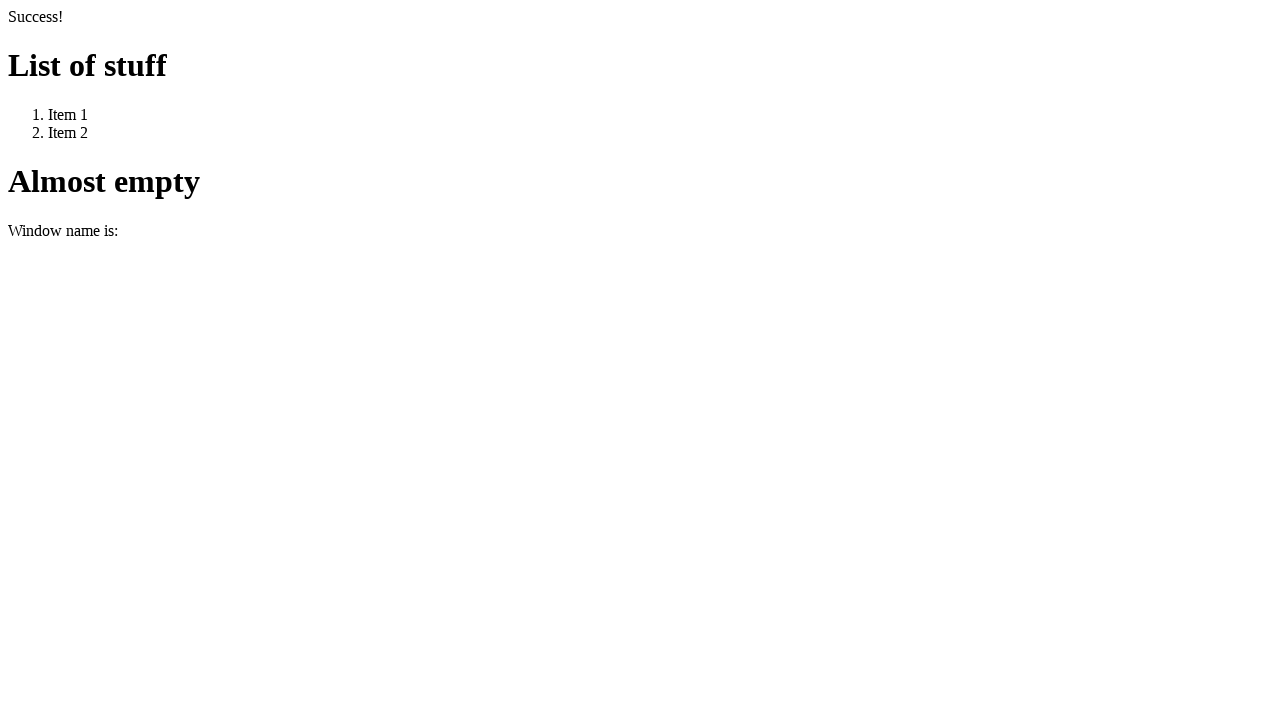

Navigated to result page
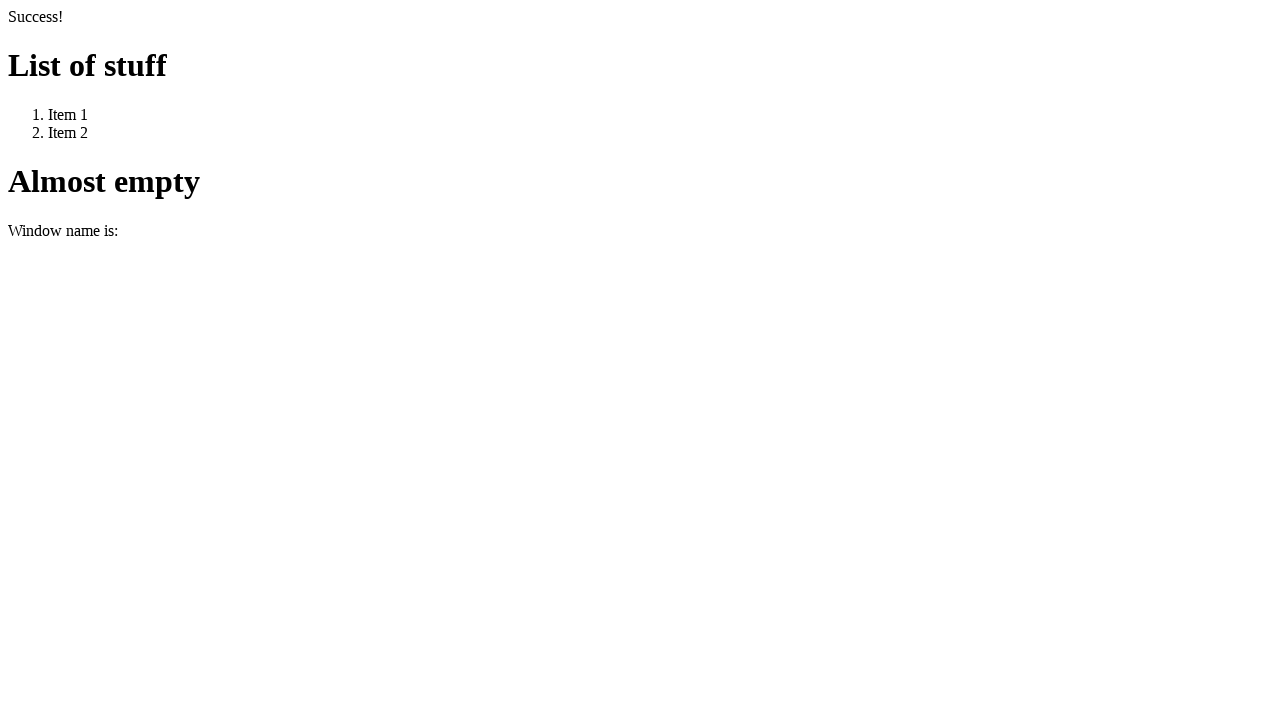

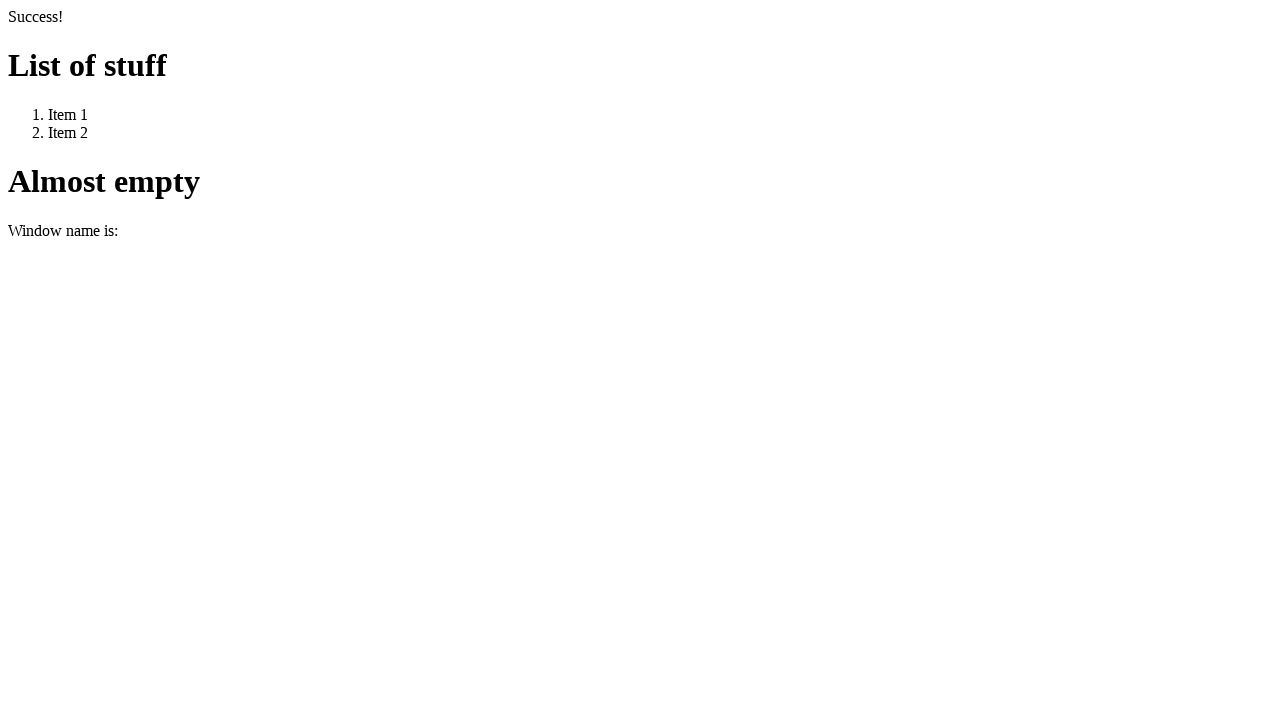